Tests opening a new browser tab by clicking a button and verifies content in the new tab

Starting URL: https://demoqa.com/browser-windows

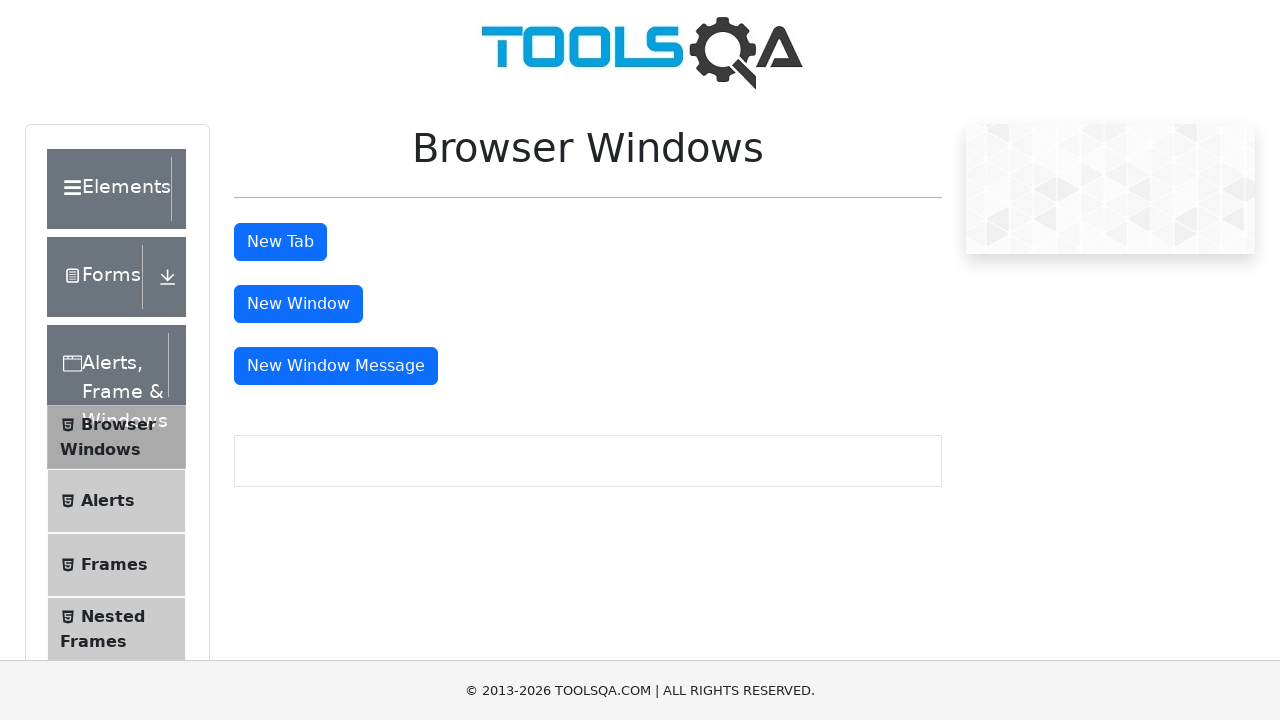

Clicked 'New Tab' button to open new browser tab at (280, 242) on #tabButton
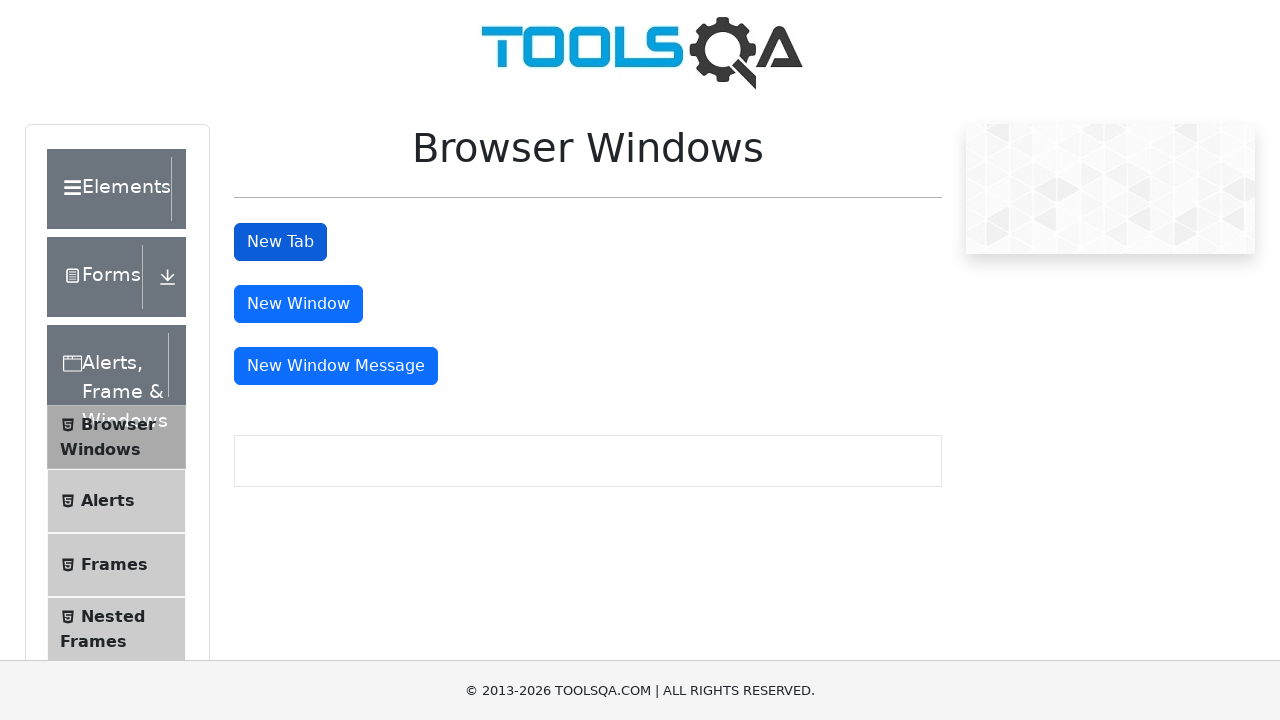

New tab opened and page object obtained
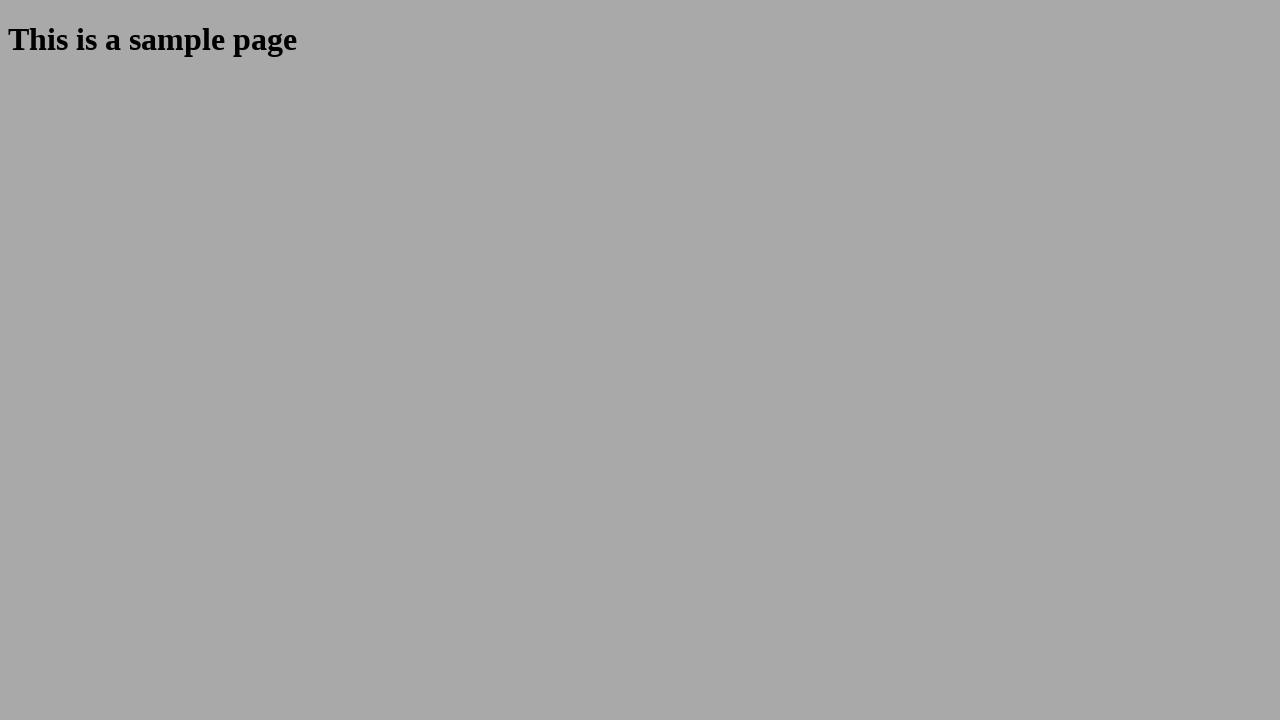

Verified sample heading loaded in new tab
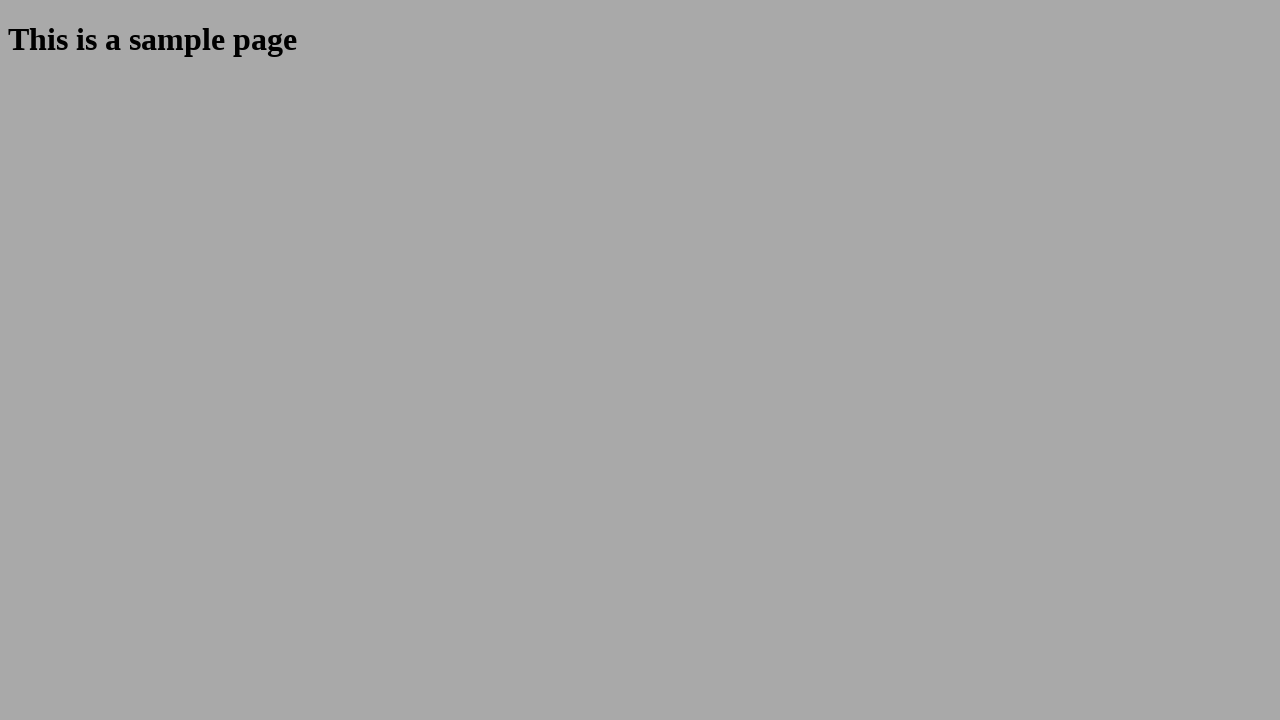

Closed the new tab
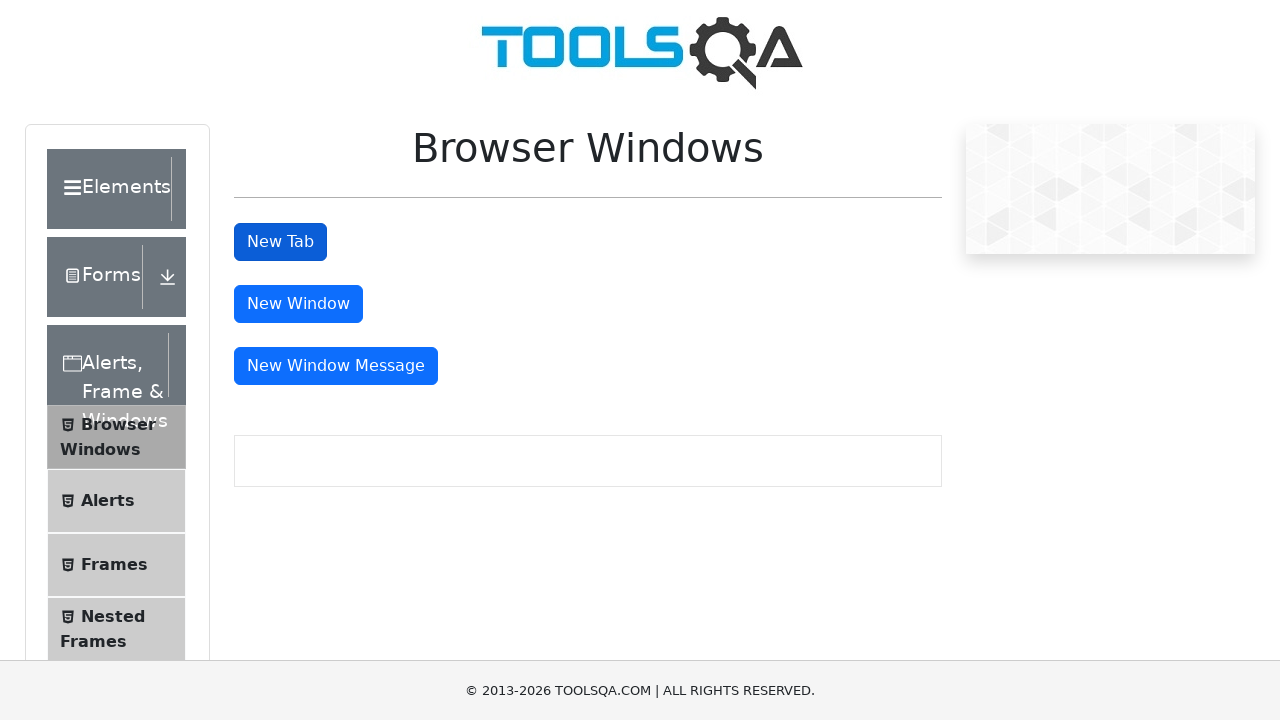

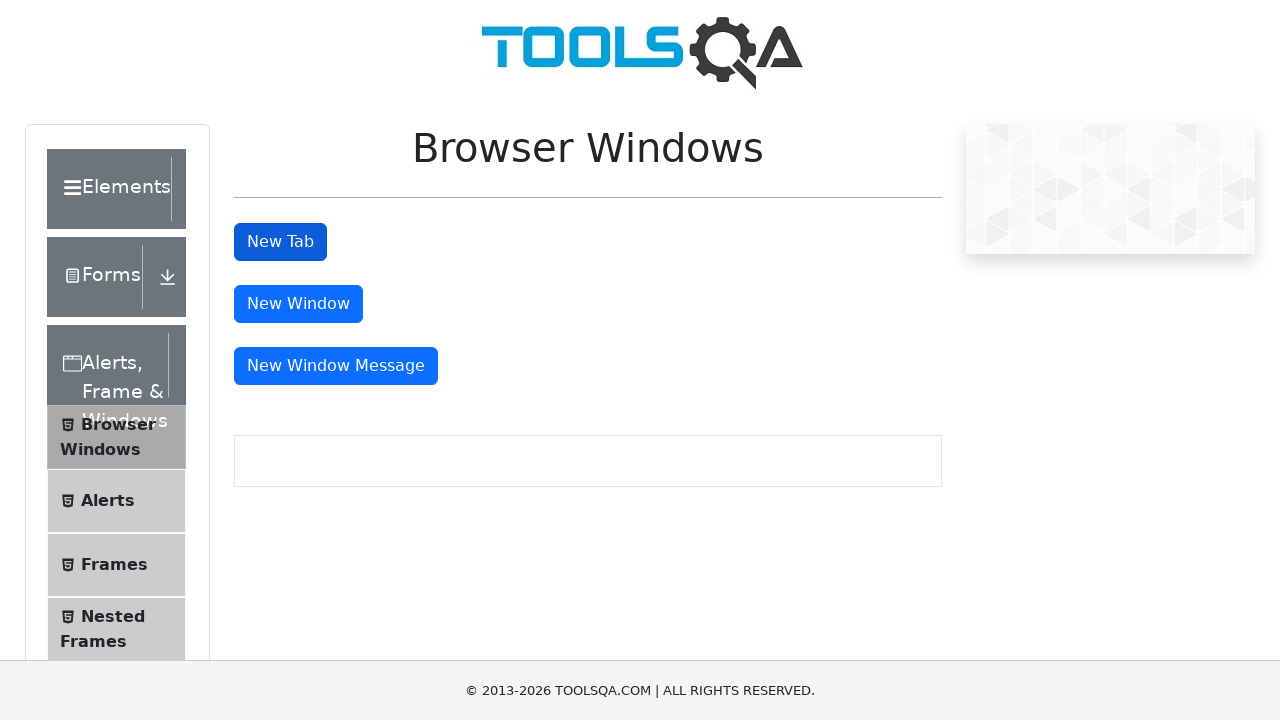